Tests text input functionality by entering text into a field and verifying the value is correctly set

Starting URL: https://otus.home.kartushin.su/training.html

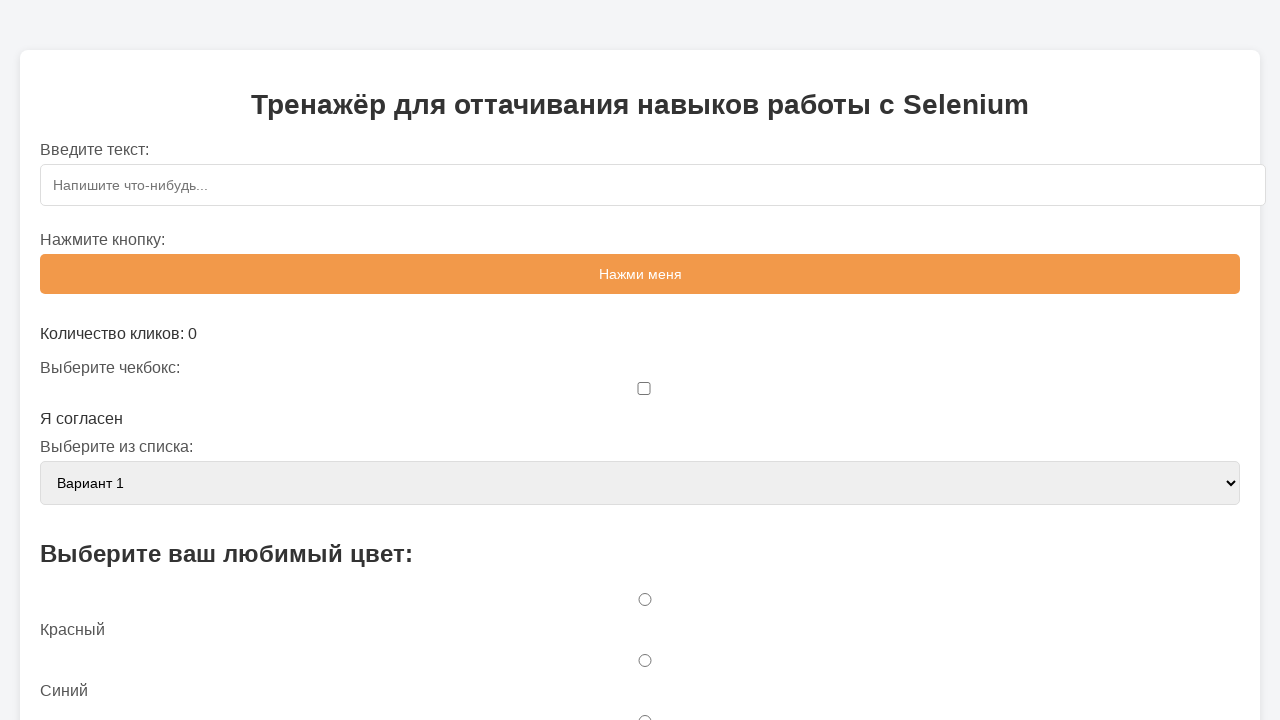

Navigated to training page
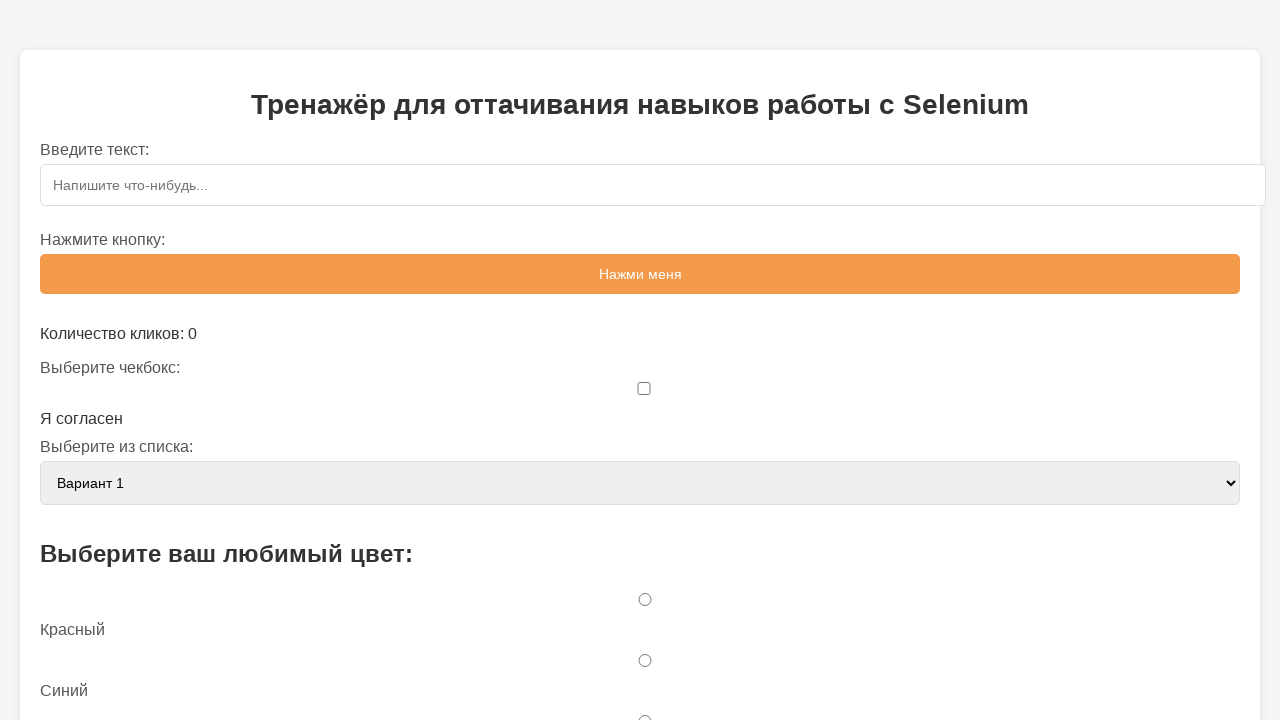

Filled text input field with 'OTUS' on #textInput
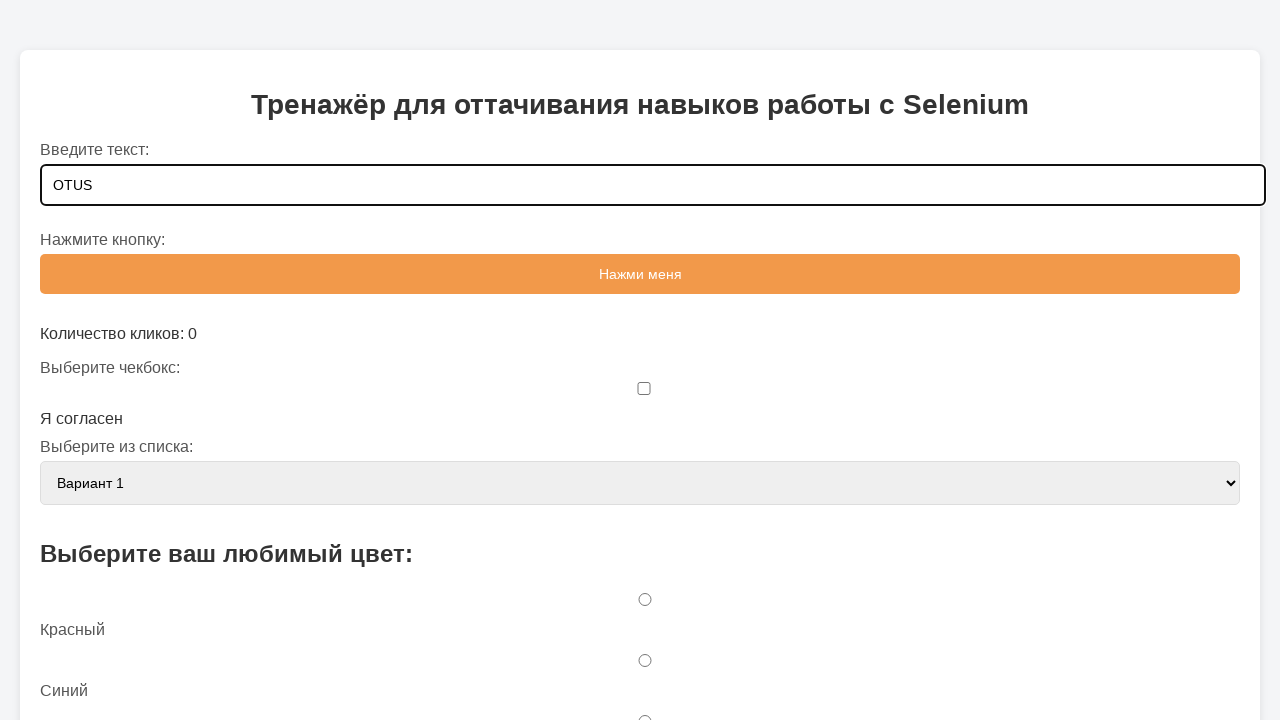

Verified text input field contains 'OTUS'
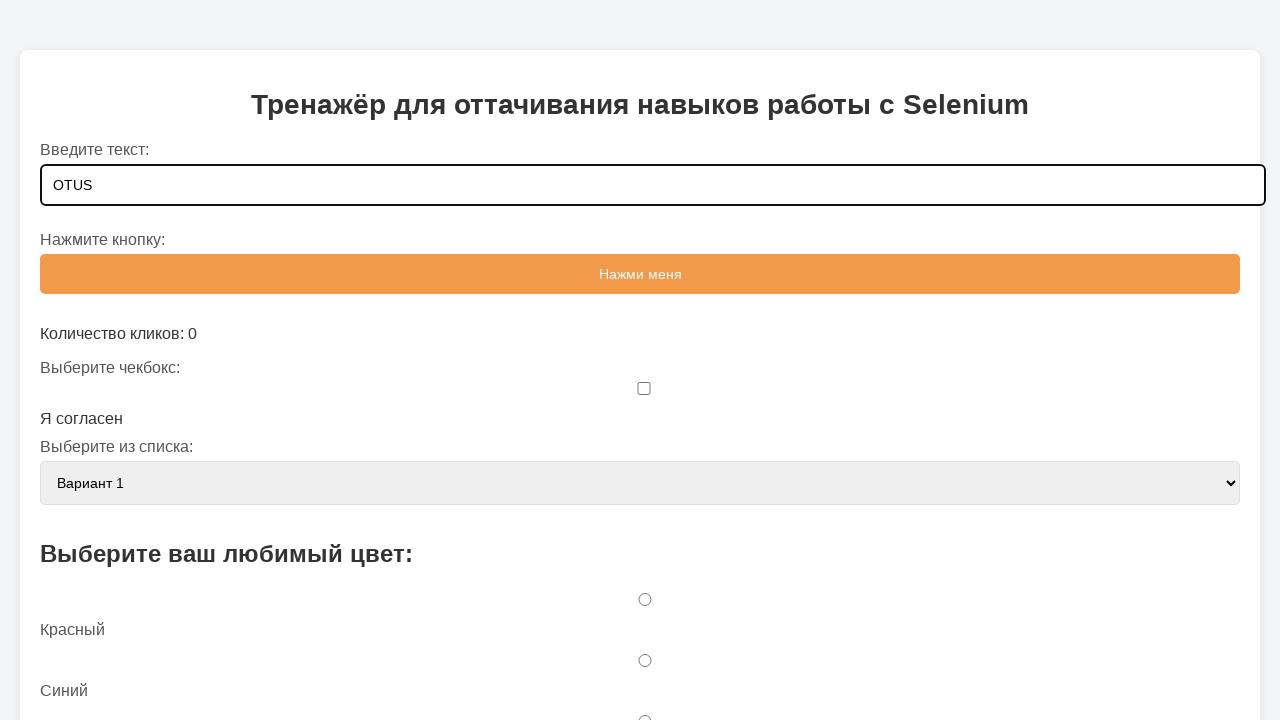

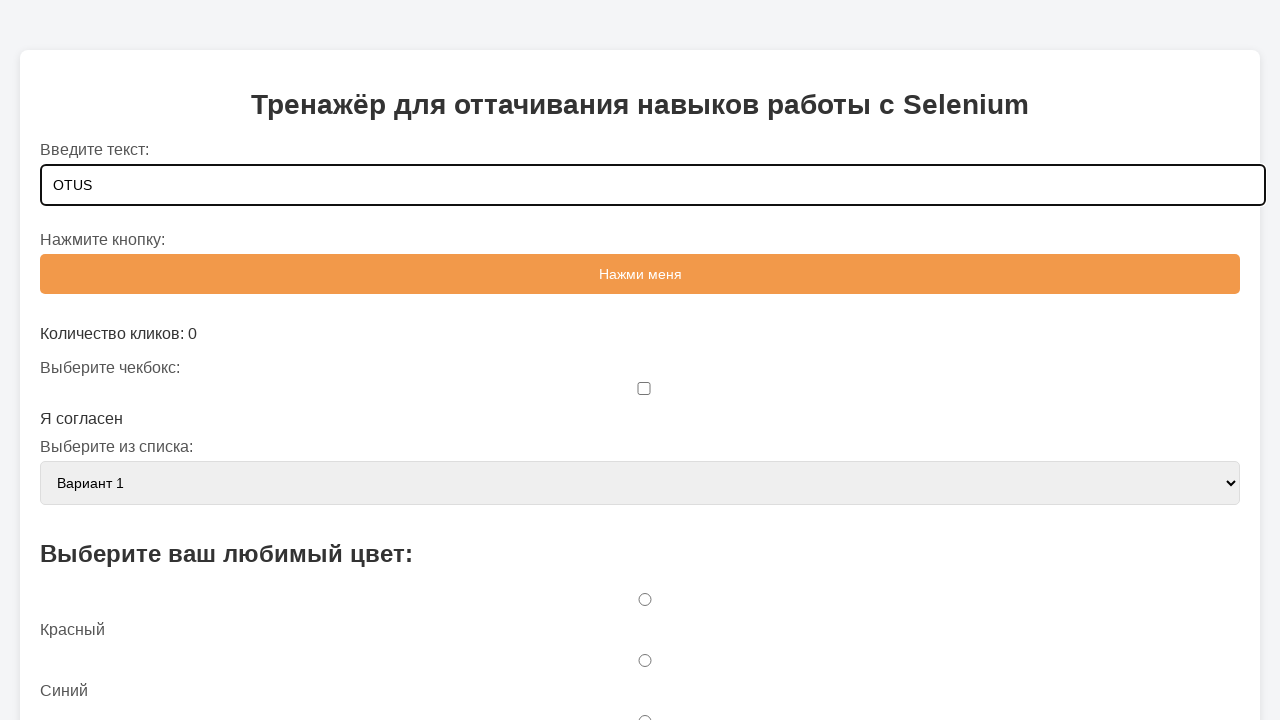